Tests location search dropdown by typing a character and selecting from the autocomplete suggestions

Starting URL: https://techydevs.com/demos/themes/html/listhub-demo/listhub/index.html

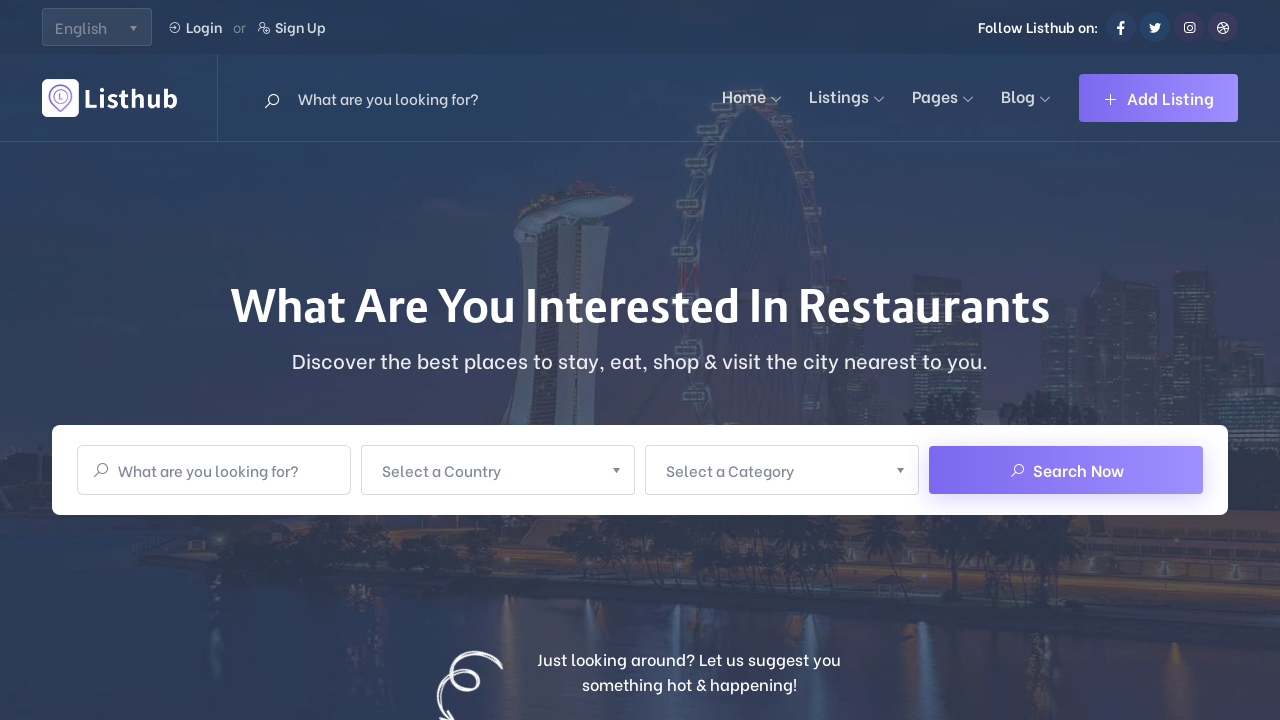

Waited for loader to disappear
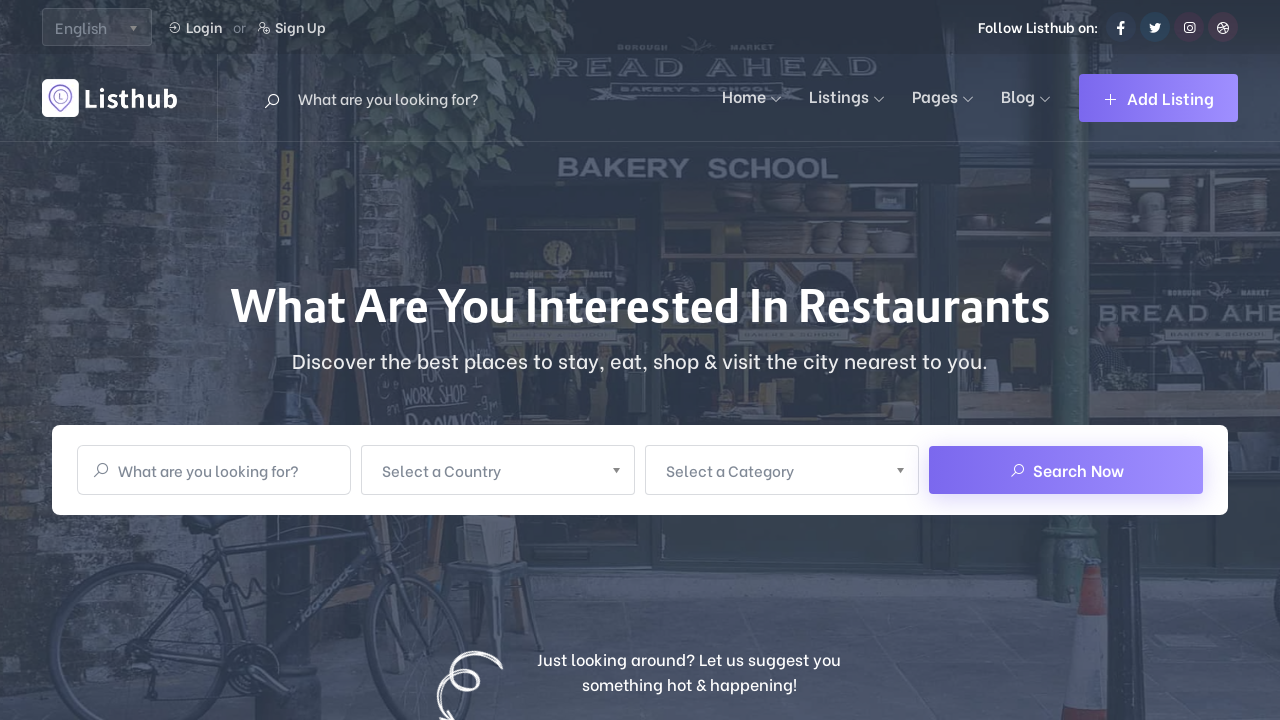

Clicked on location dropdown to open it at (620, 470) on div.main-search-input>div:nth-child(2)>div>a>div
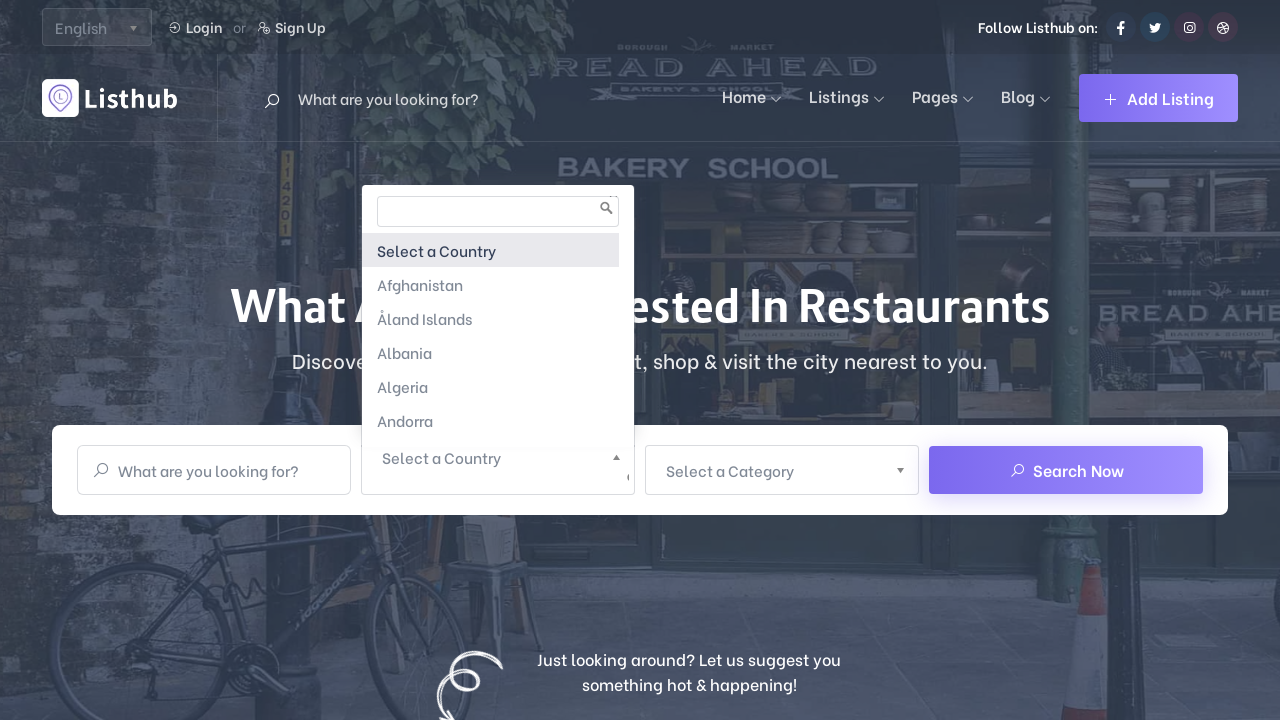

Typed 'U' in location search field on div.main-search-input>div:nth-child(2)>div>div>div>input
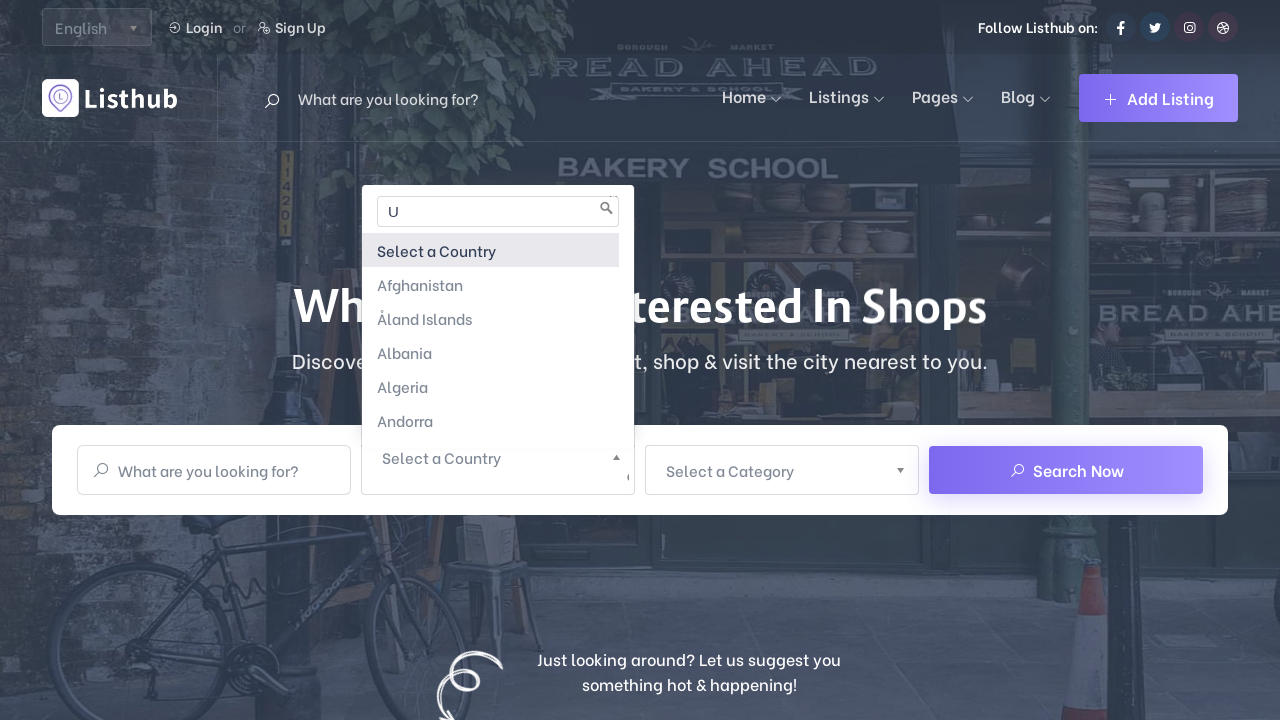

Waited for autocomplete suggestions to load
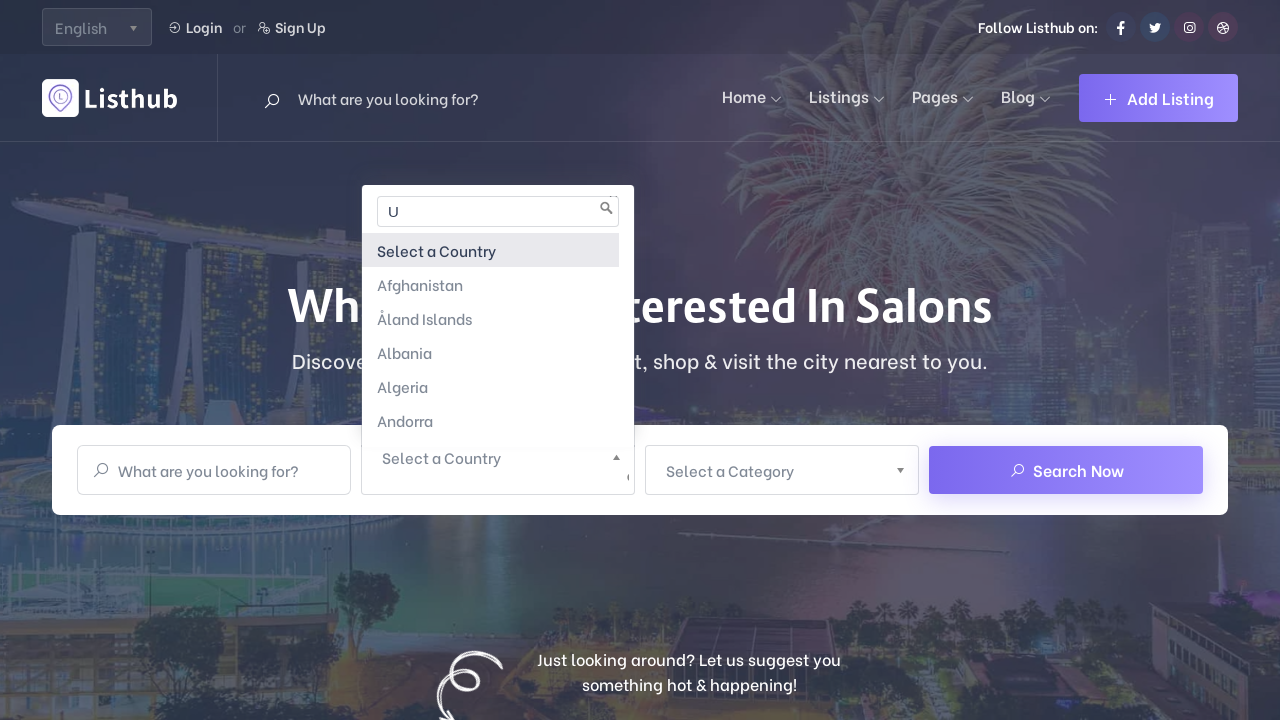

Selected first autocomplete suggestion from dropdown at (490, 250) on div.main-search-input>div:nth-child(2)>div>div>ul>li:first-child
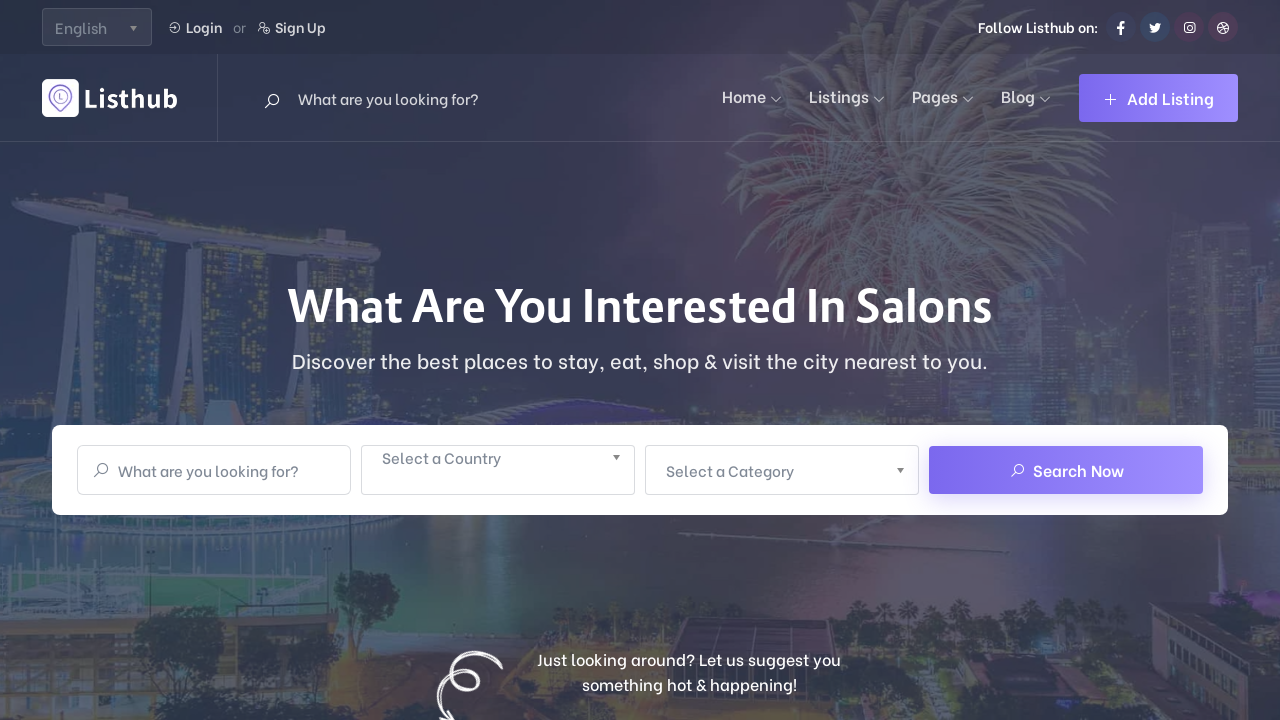

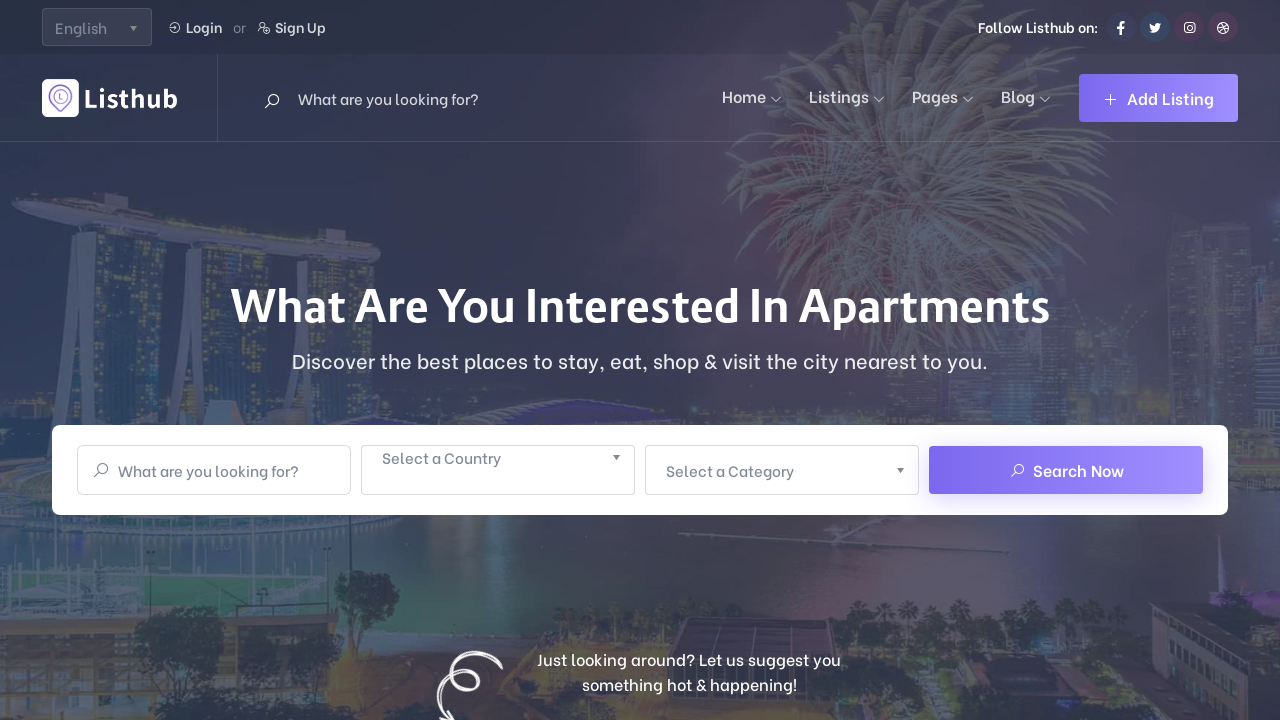